Tests mouse event interactions including single clicks, double clicks, and right-click context menu actions on various elements on a training page for web element interactions.

Starting URL: https://training-support.net/webelements/mouse-events

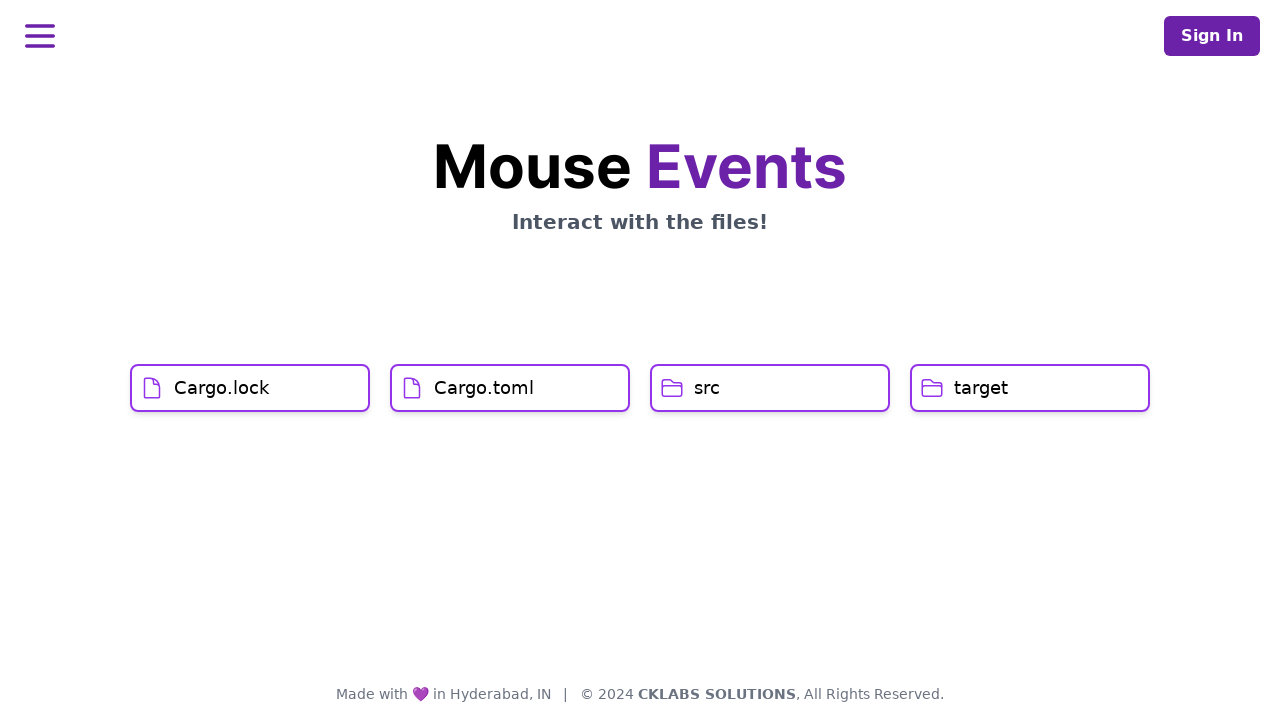

Clicked on Cargo.lock element with single click at (222, 388) on xpath=//h1[text()='Cargo.lock']
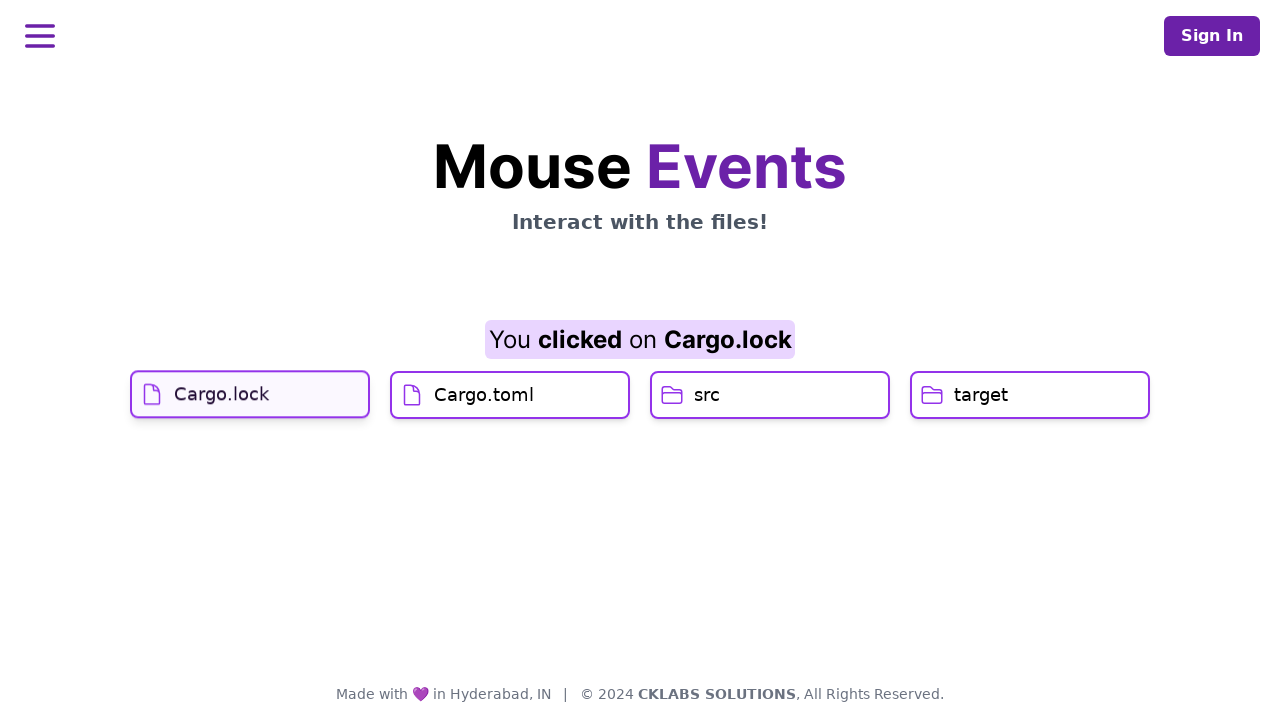

Clicked on Cargo.toml element with single click at (484, 420) on xpath=//h1[text()='Cargo.toml']
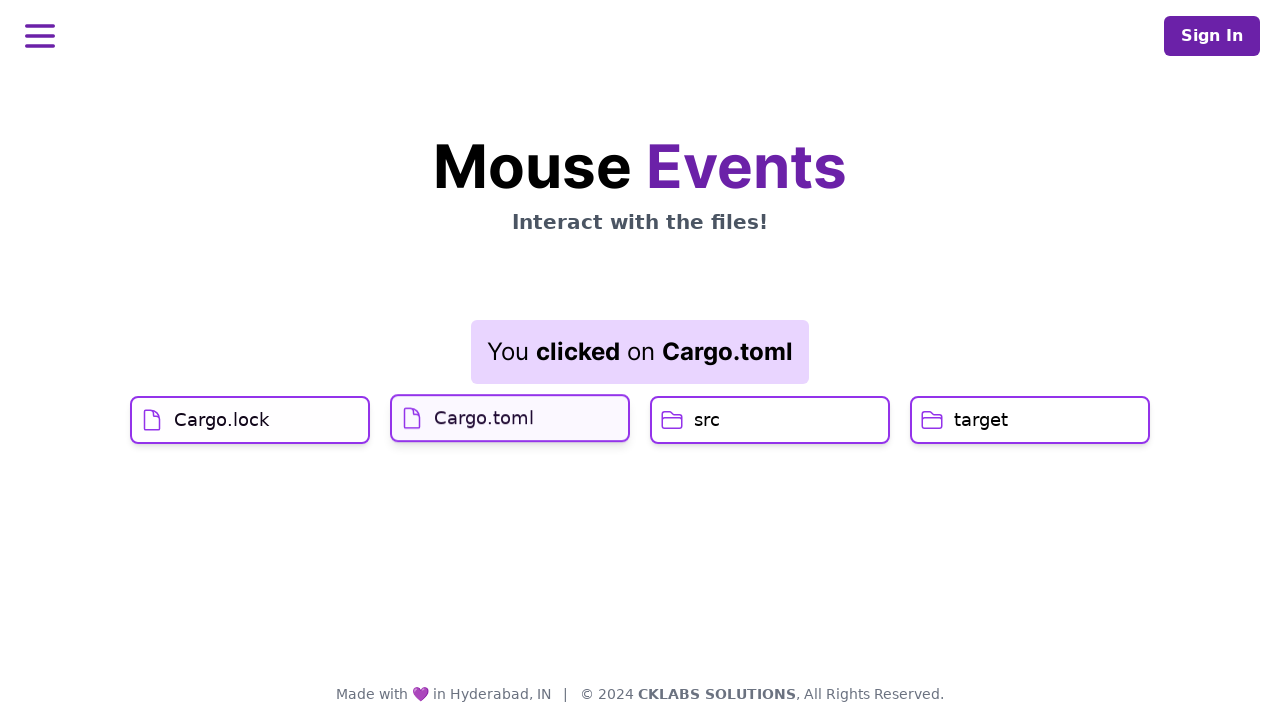

Waited for result element to load after Cargo.toml click
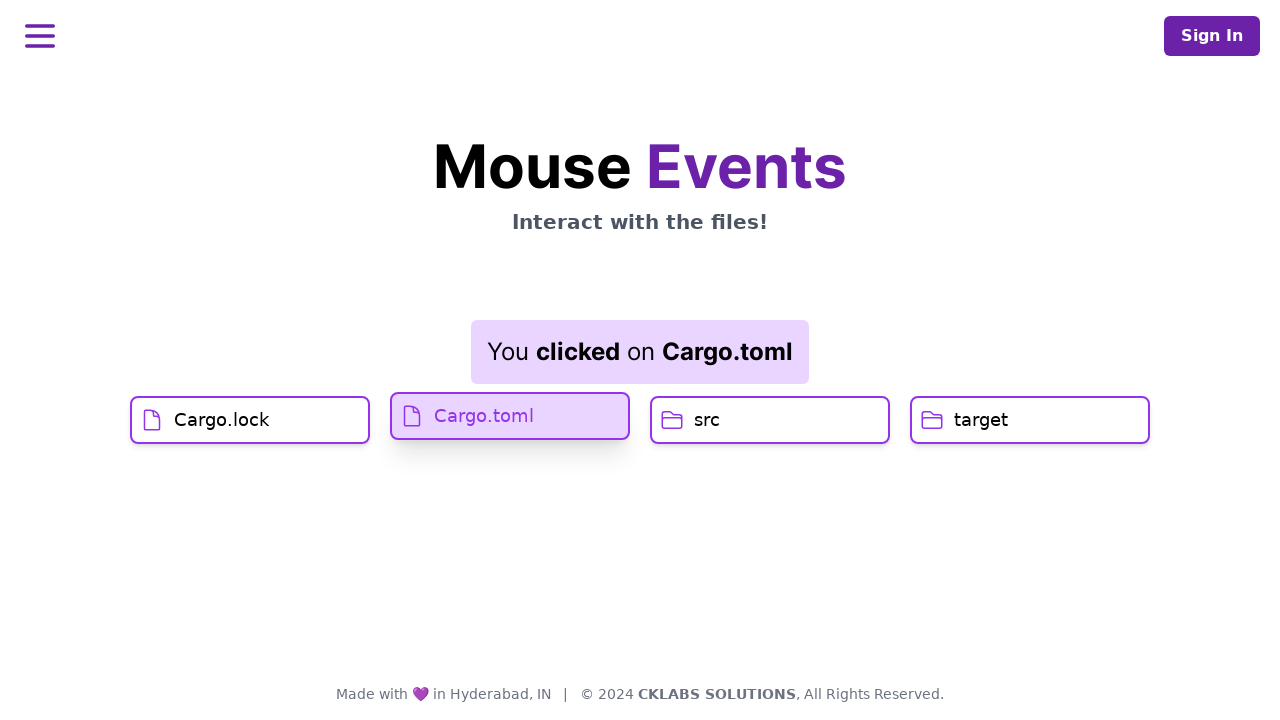

Double-clicked on src element at (707, 420) on xpath=//h1[text()='src']
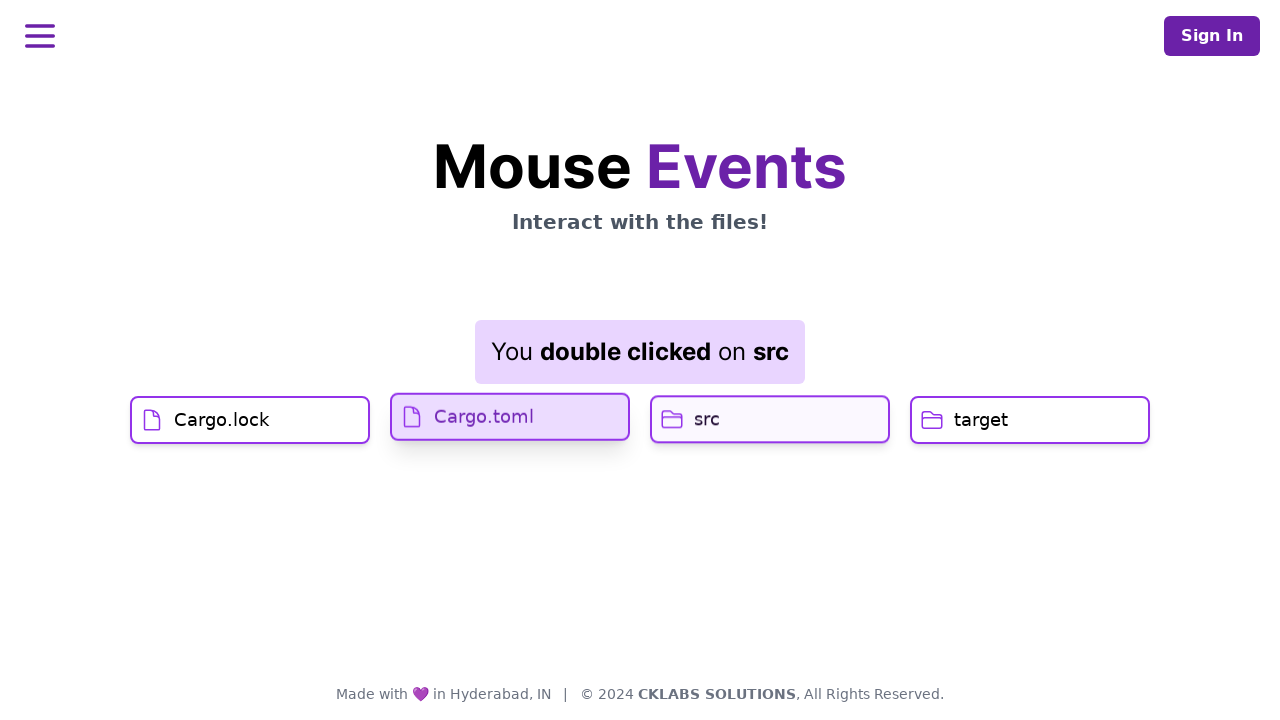

Right-clicked on target element to open context menu at (981, 420) on //h1[text()='target']
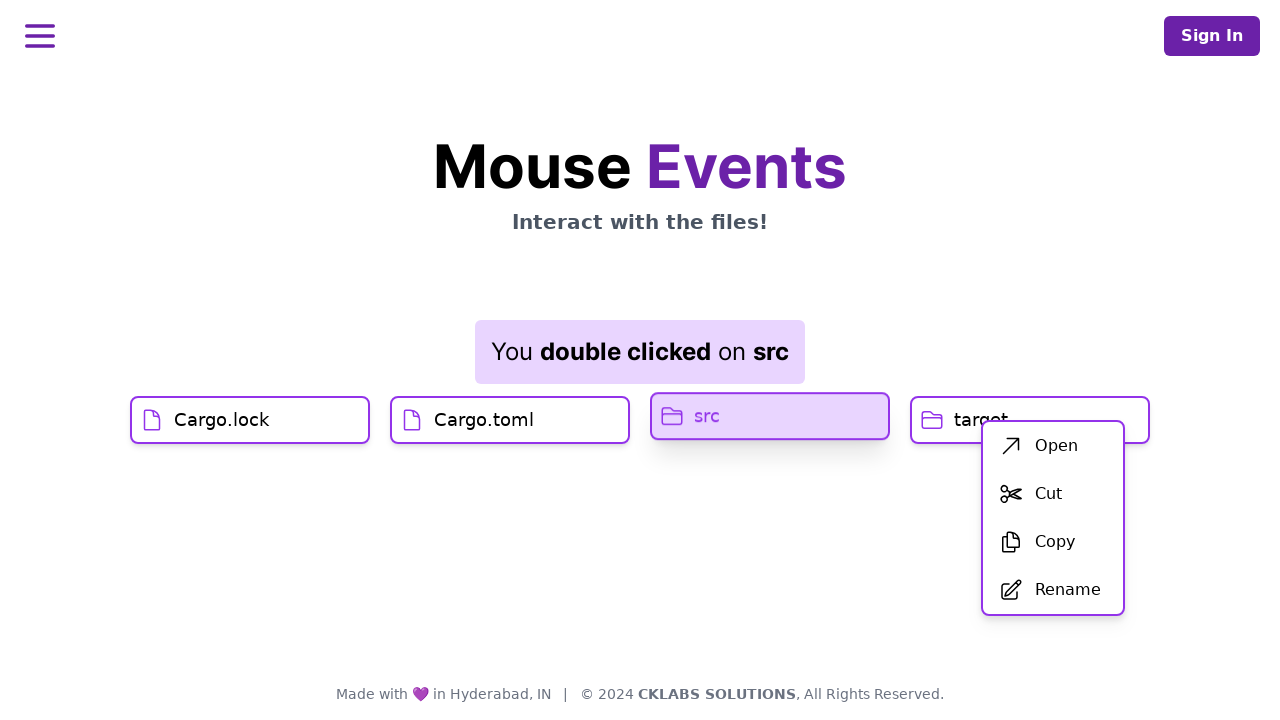

Clicked on first context menu item (Open) at (1053, 446) on xpath=//div[@id='menu']/div/ul/li[1]
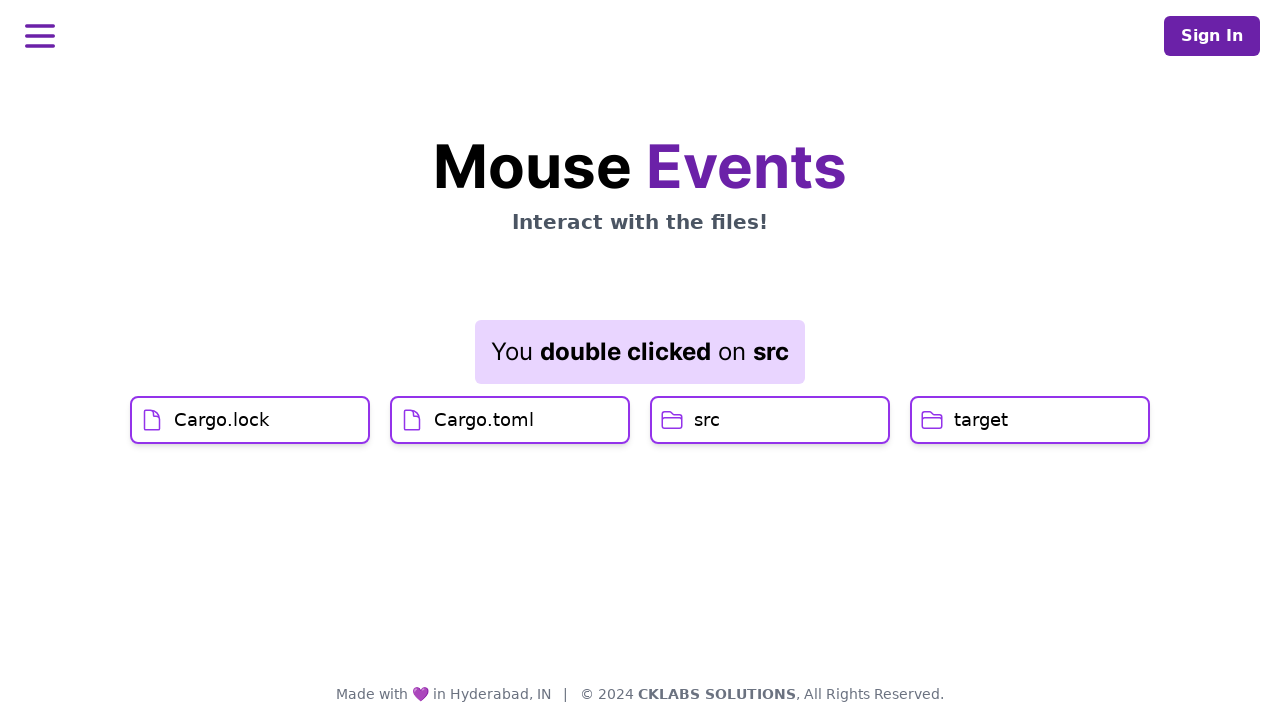

Waited for result element to update after context menu action
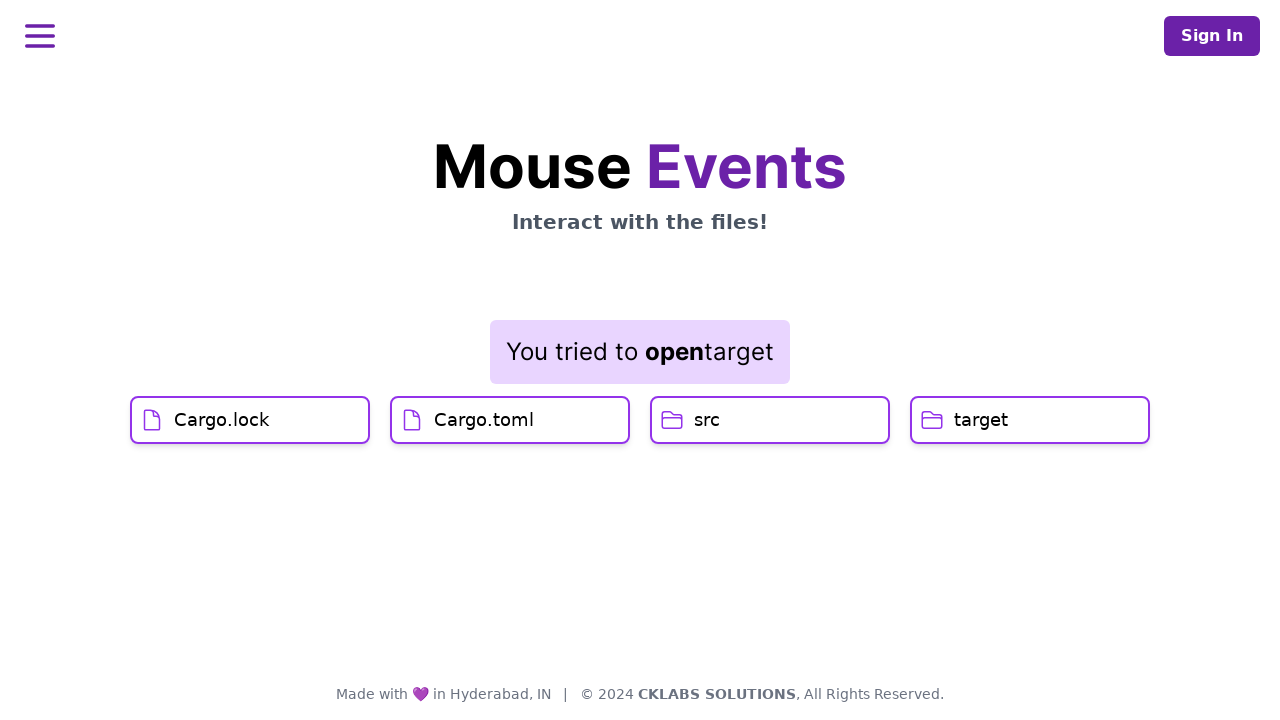

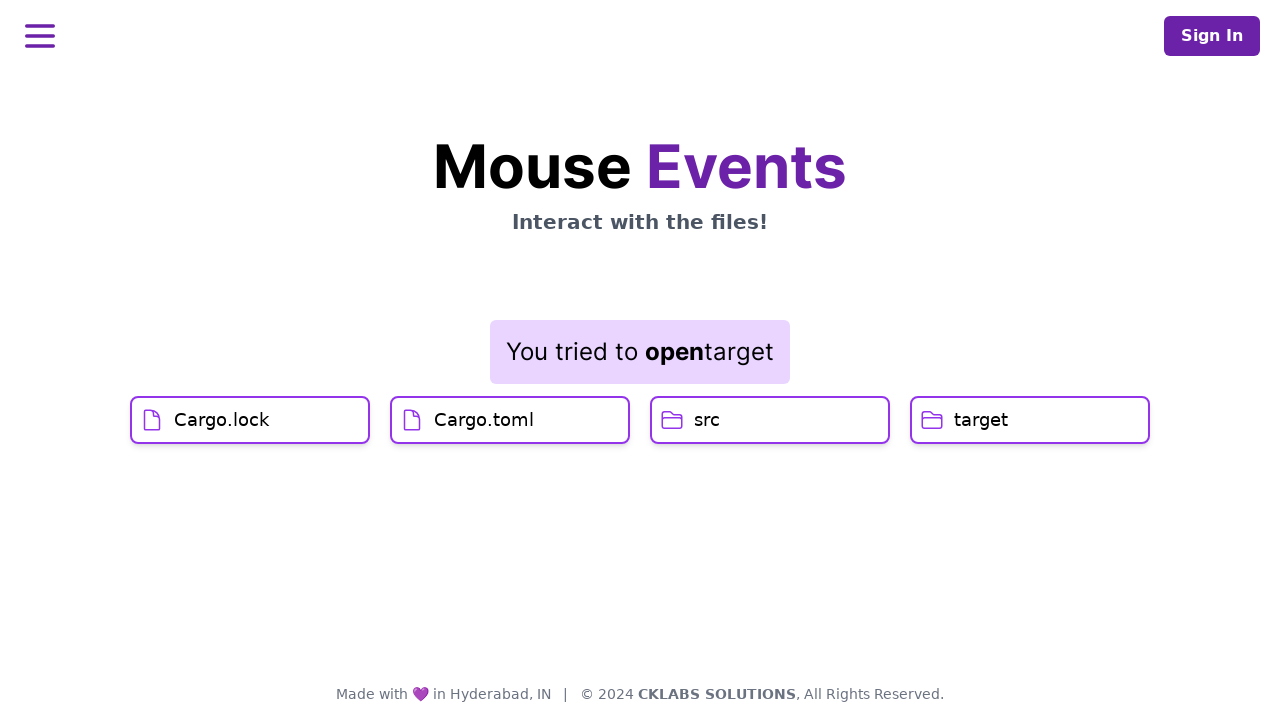